Tests browser navigation by going to a YouTube video page, navigating back, and then forward again.

Starting URL: https://www.youtube.com/watch?v=JgDNFQ2RaLQ&list=RDn2dVFdqMYGA&index=3

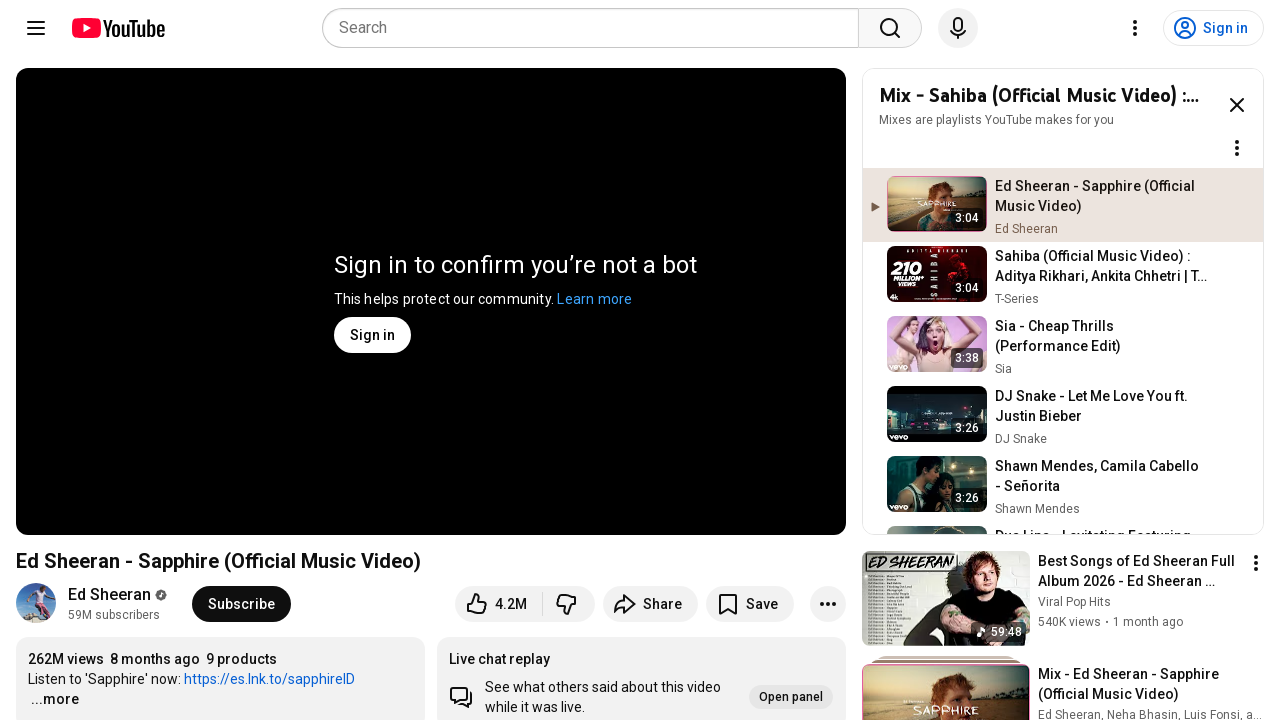

Navigated to YouTube video page
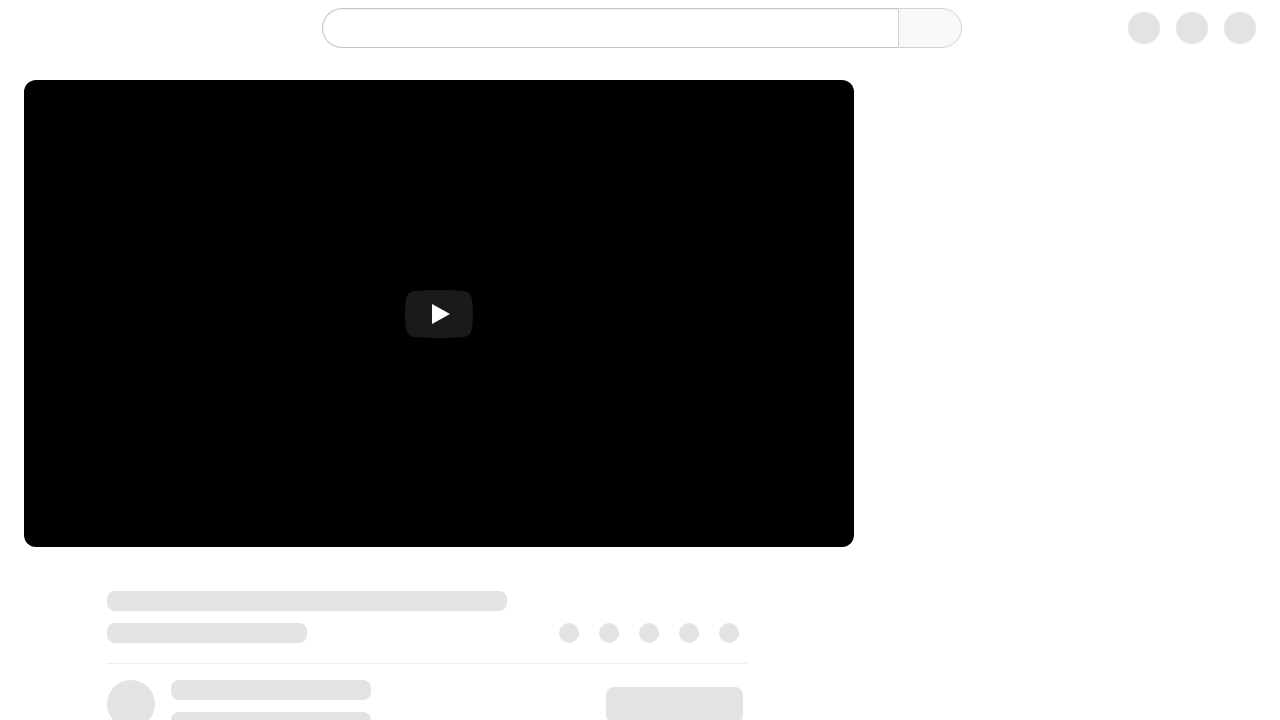

Navigated back in browser history
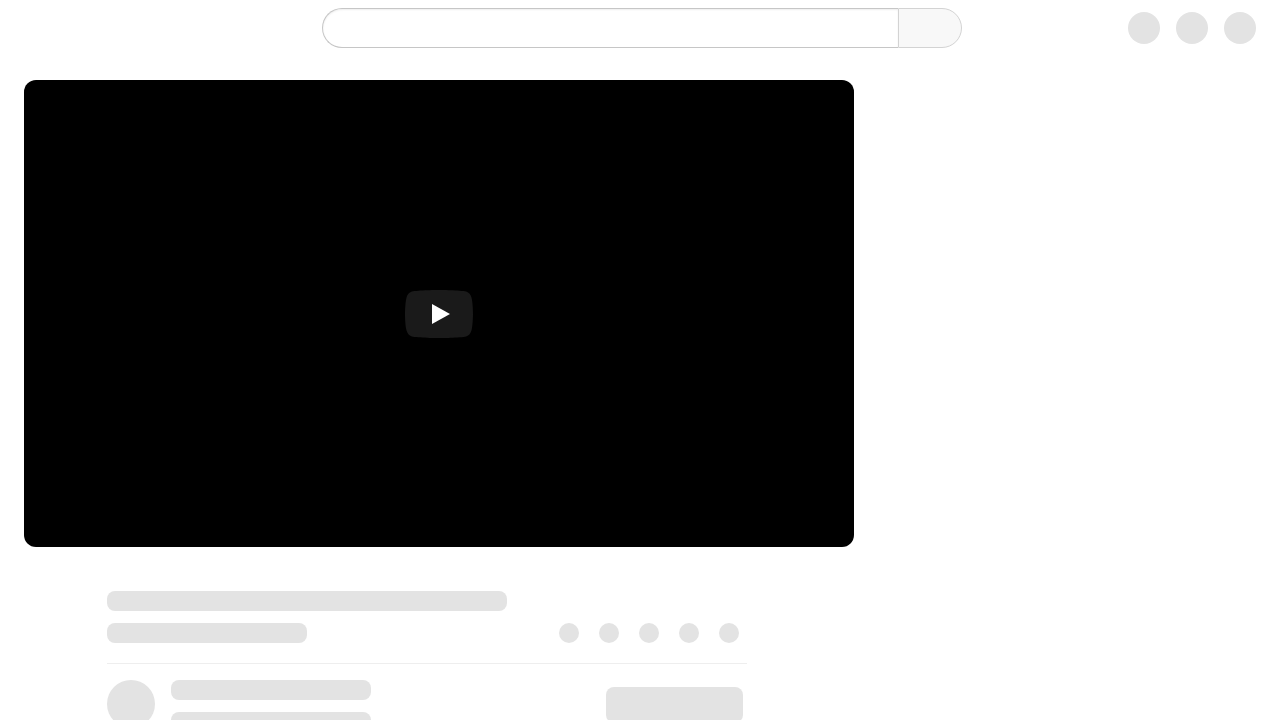

Navigated forward in browser history
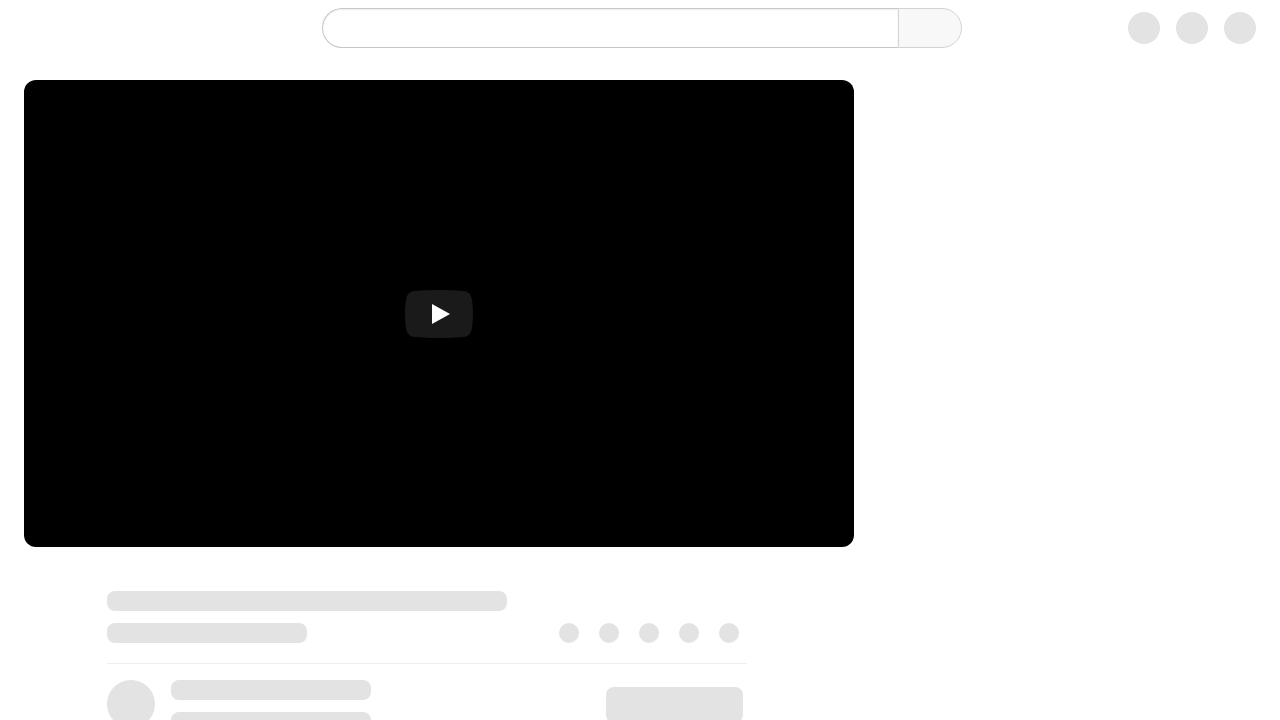

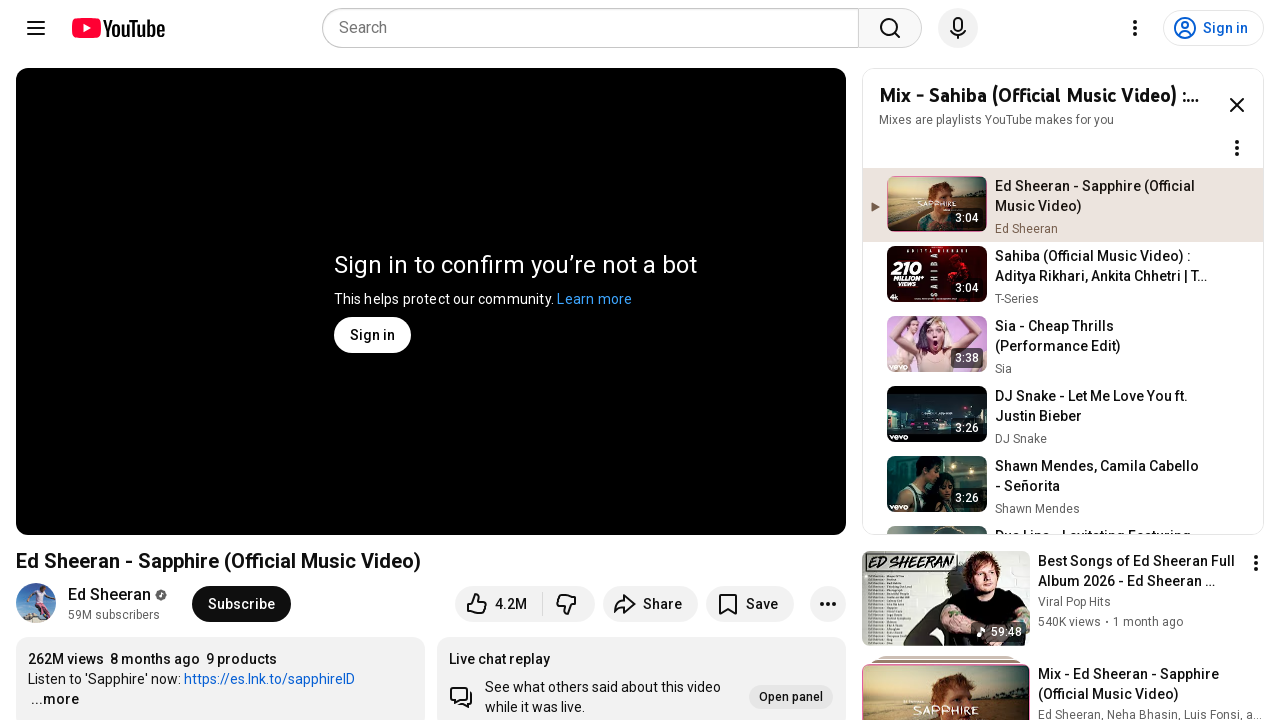